Tests browser back button navigation between filter views

Starting URL: https://demo.playwright.dev/todomvc

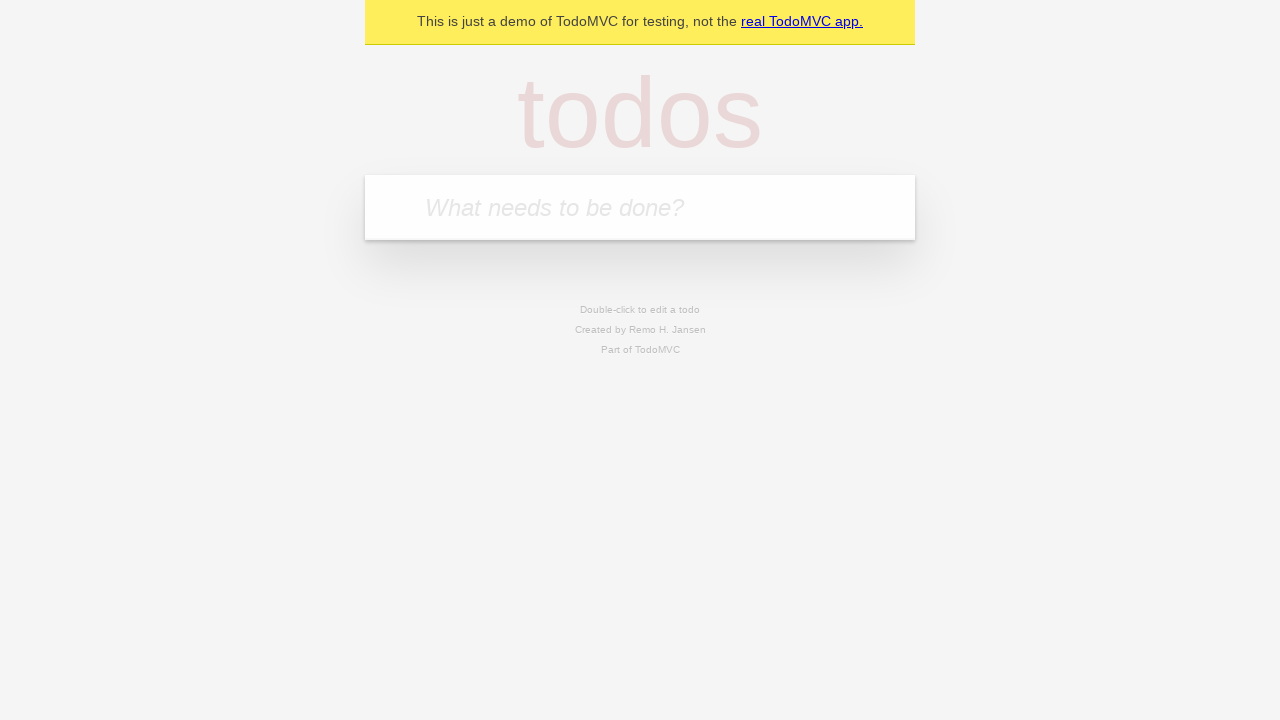

Filled new todo field with 'buy some cheese' on .new-todo
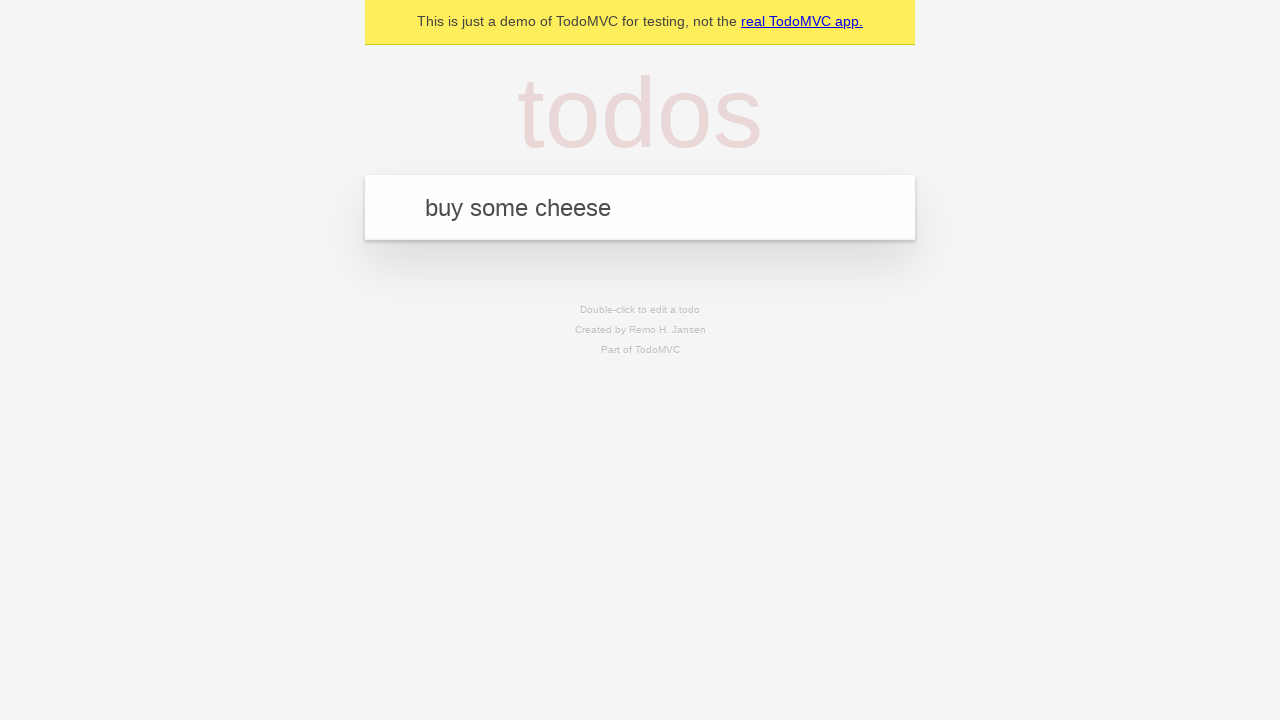

Pressed Enter to create first todo on .new-todo
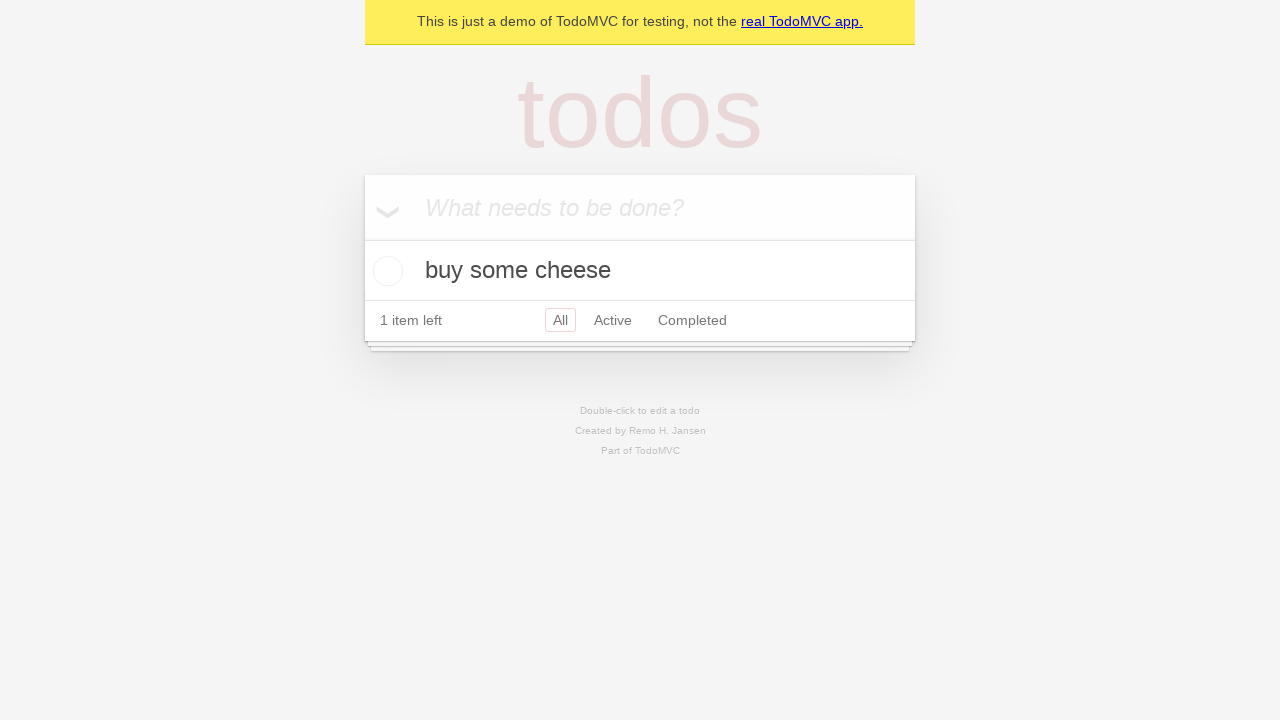

Filled new todo field with 'feed the cat' on .new-todo
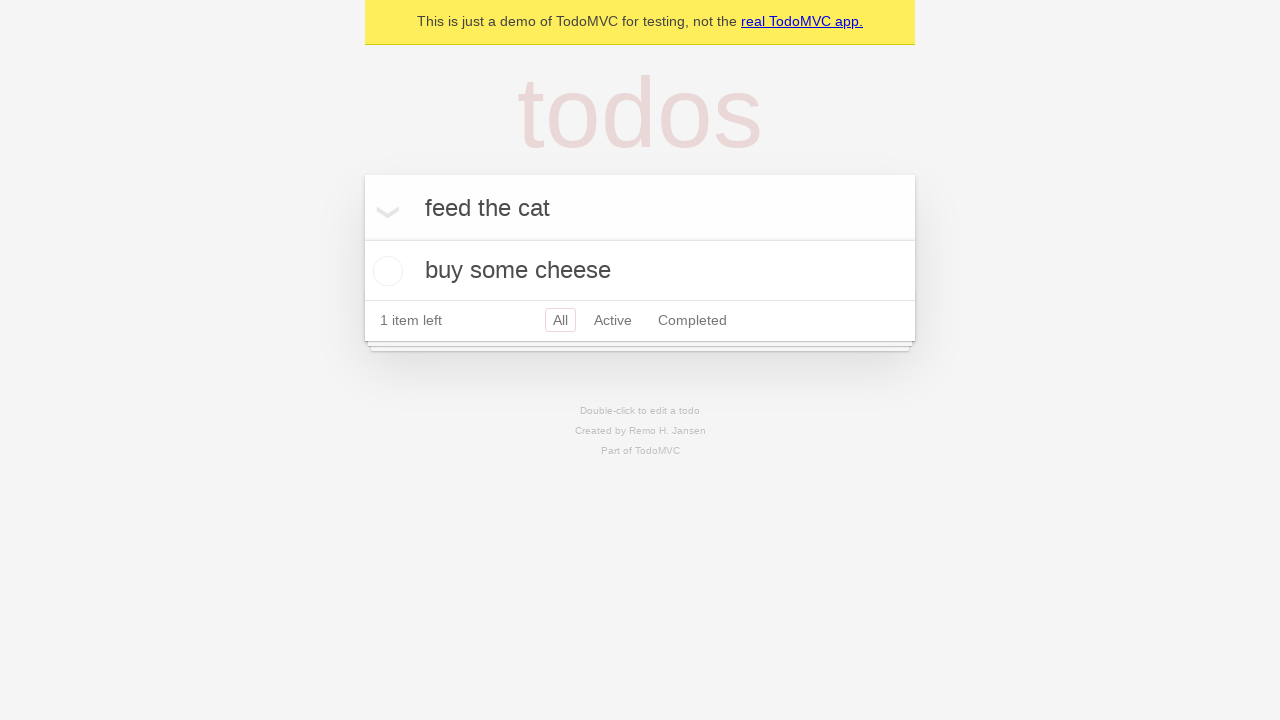

Pressed Enter to create second todo on .new-todo
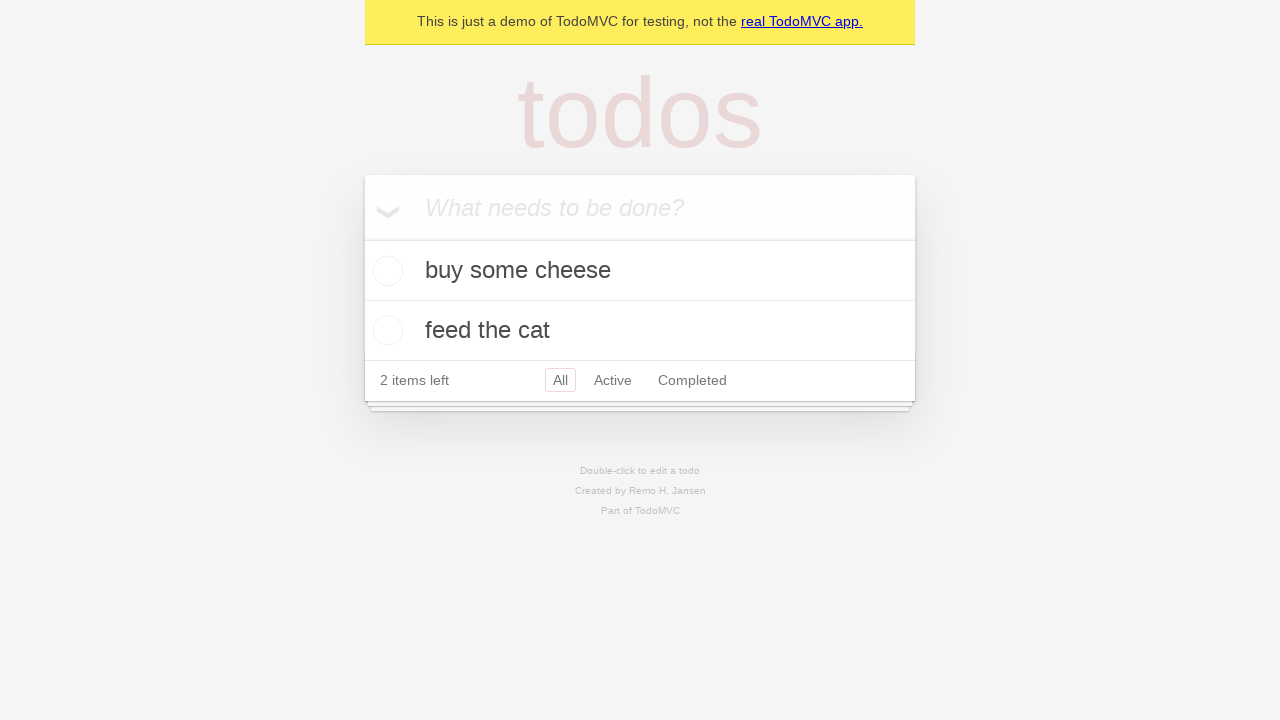

Filled new todo field with 'book a doctors appointment' on .new-todo
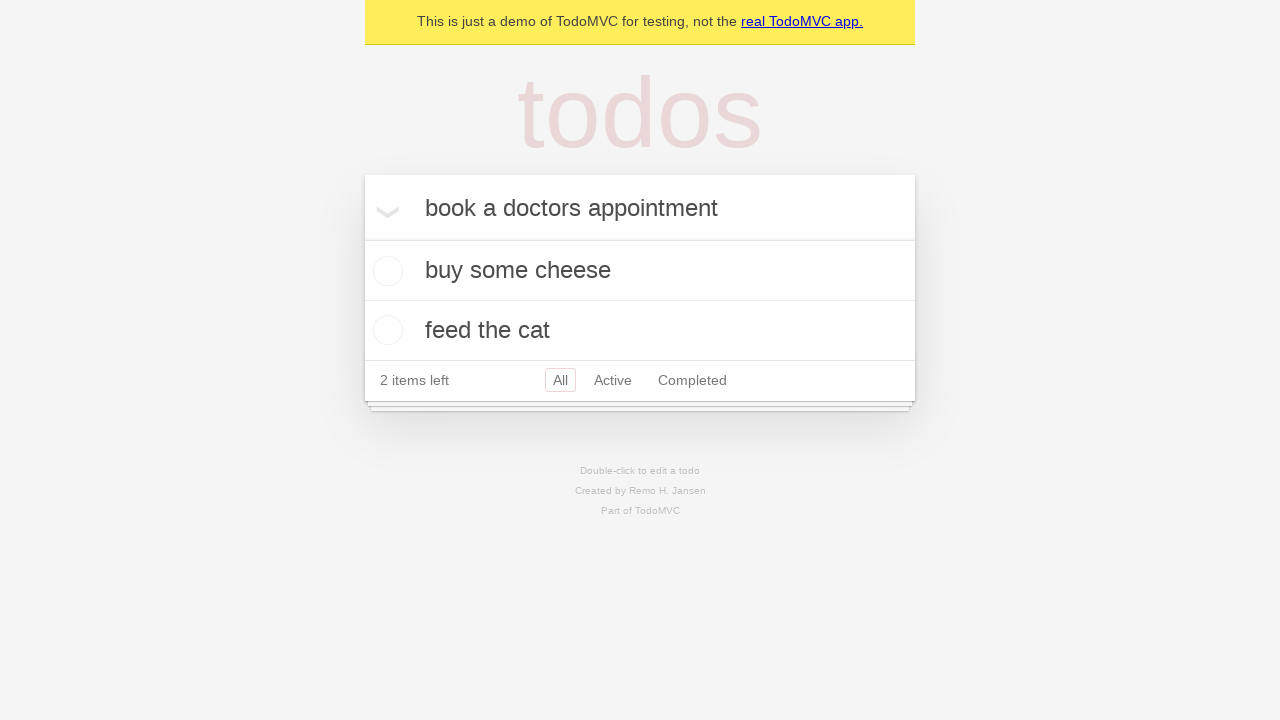

Pressed Enter to create third todo on .new-todo
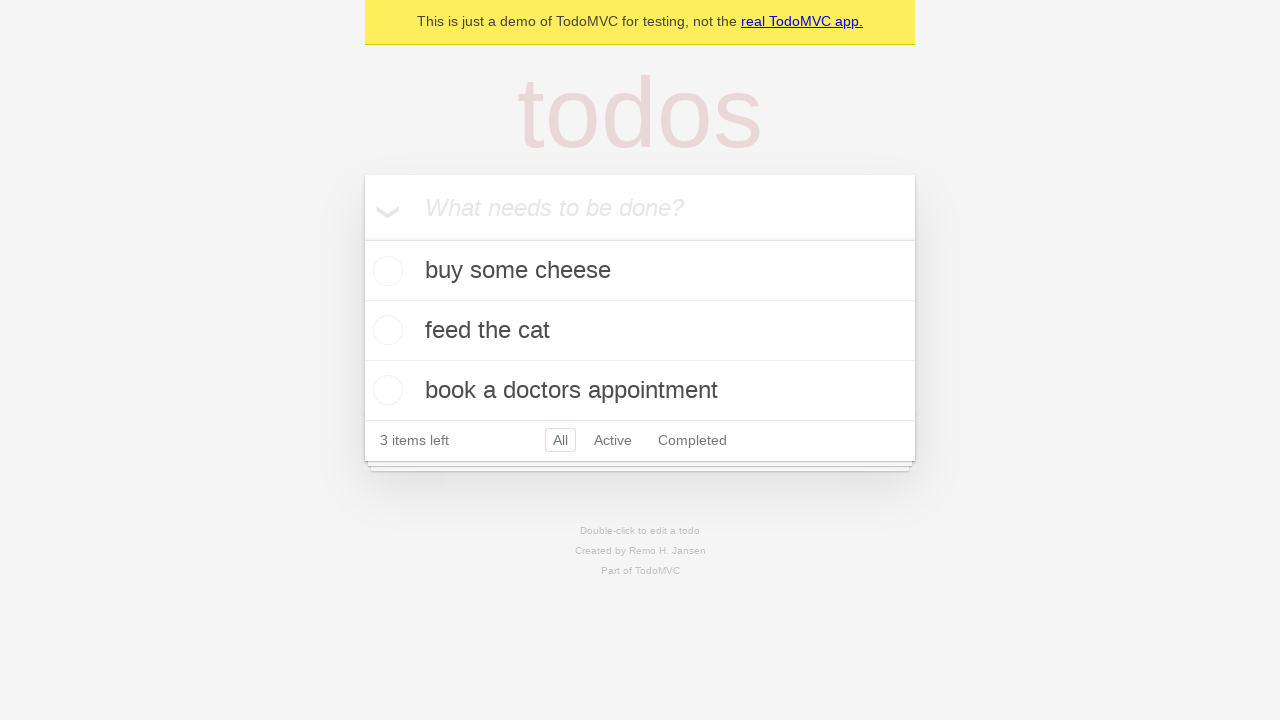

Checked the second todo item at (385, 330) on .todo-list li .toggle >> nth=1
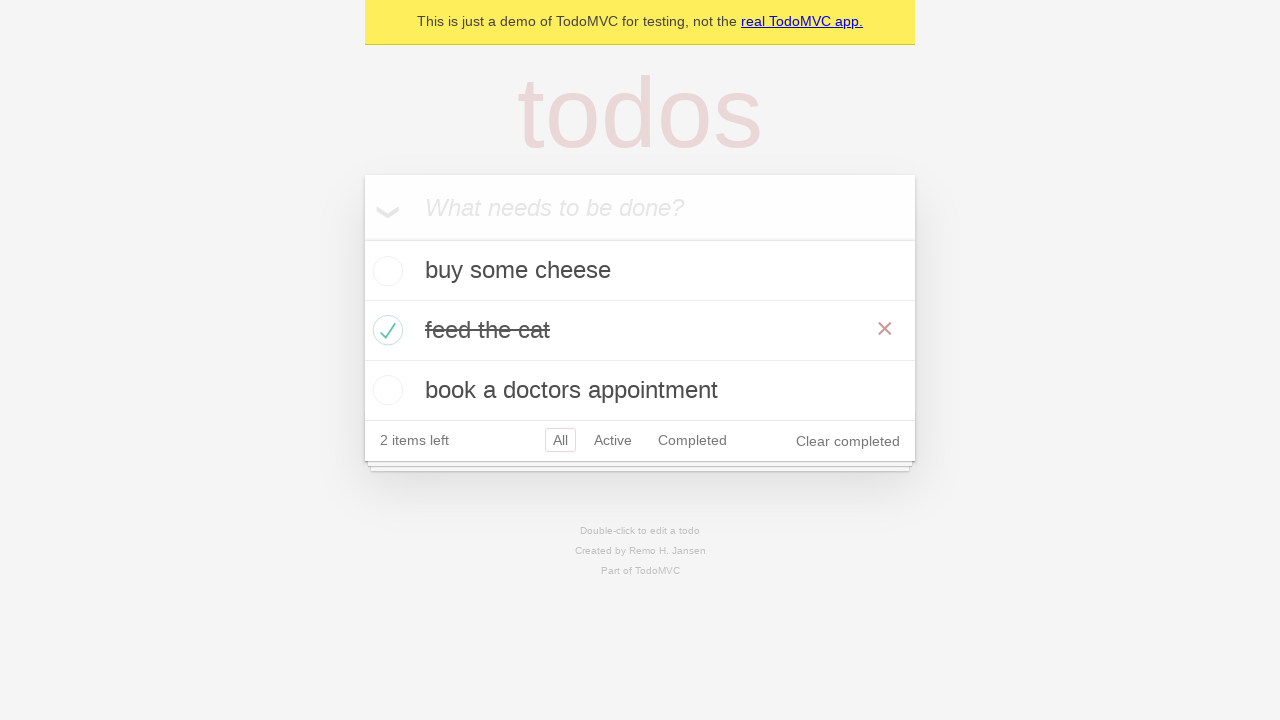

Clicked All filter to view all todos at (560, 440) on .filters >> text=All
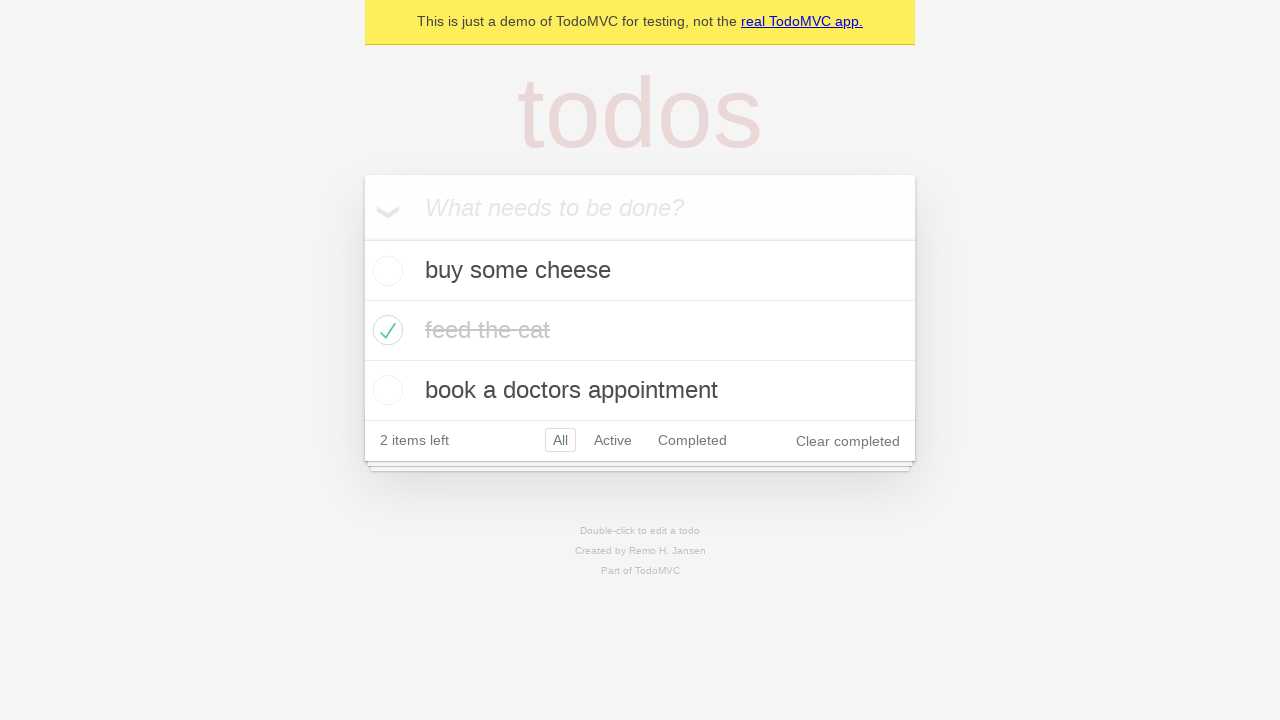

Clicked Active filter to view only active todos at (613, 440) on .filters >> text=Active
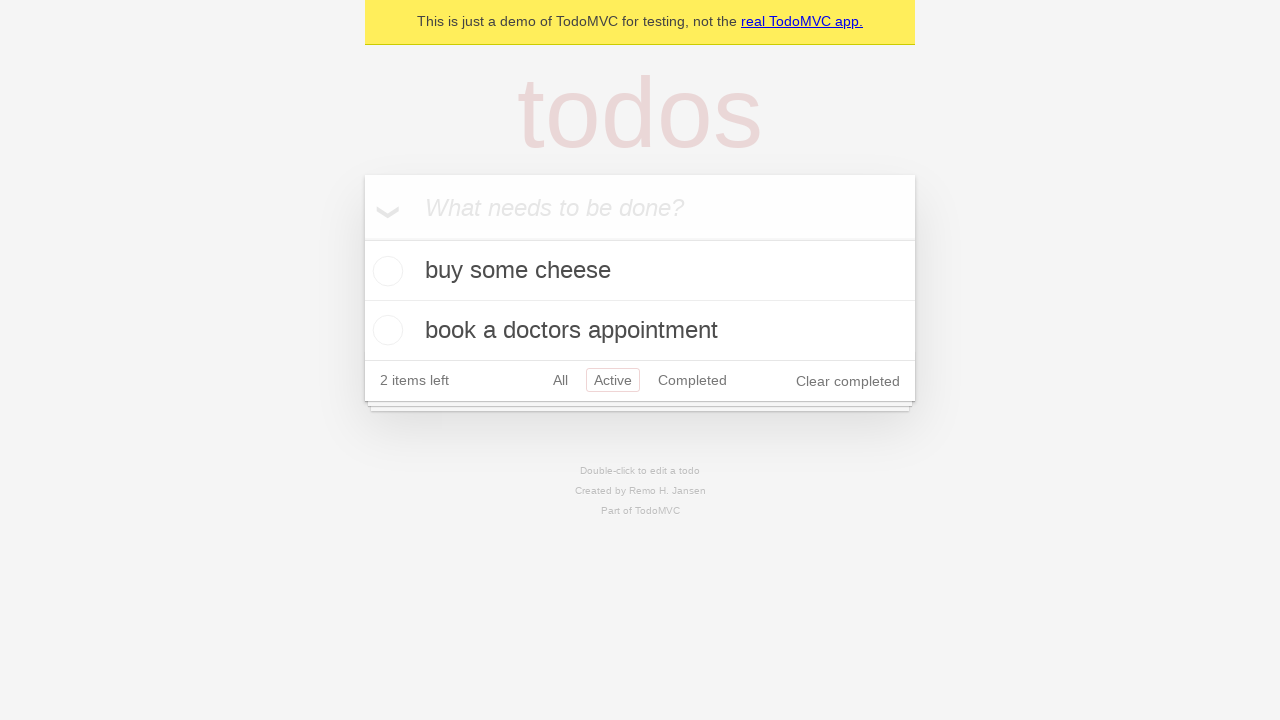

Clicked Completed filter to view only completed todos at (692, 380) on .filters >> text=Completed
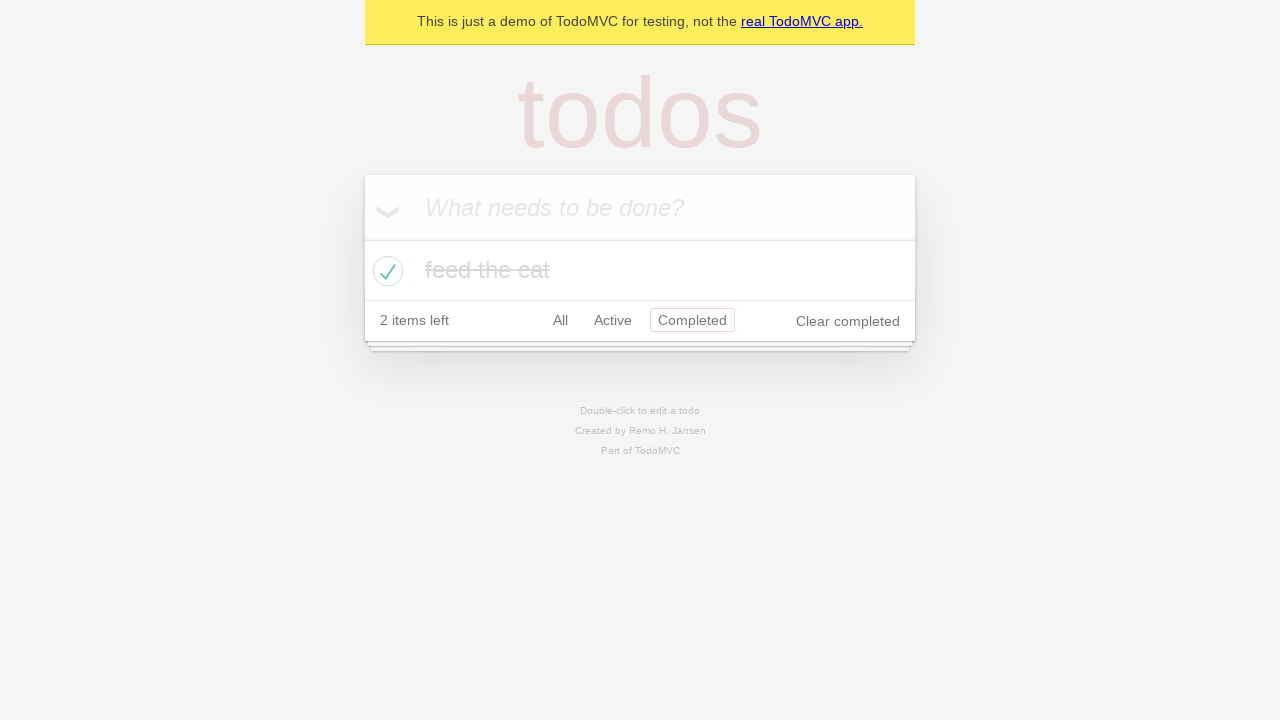

Navigated back to Active filter view
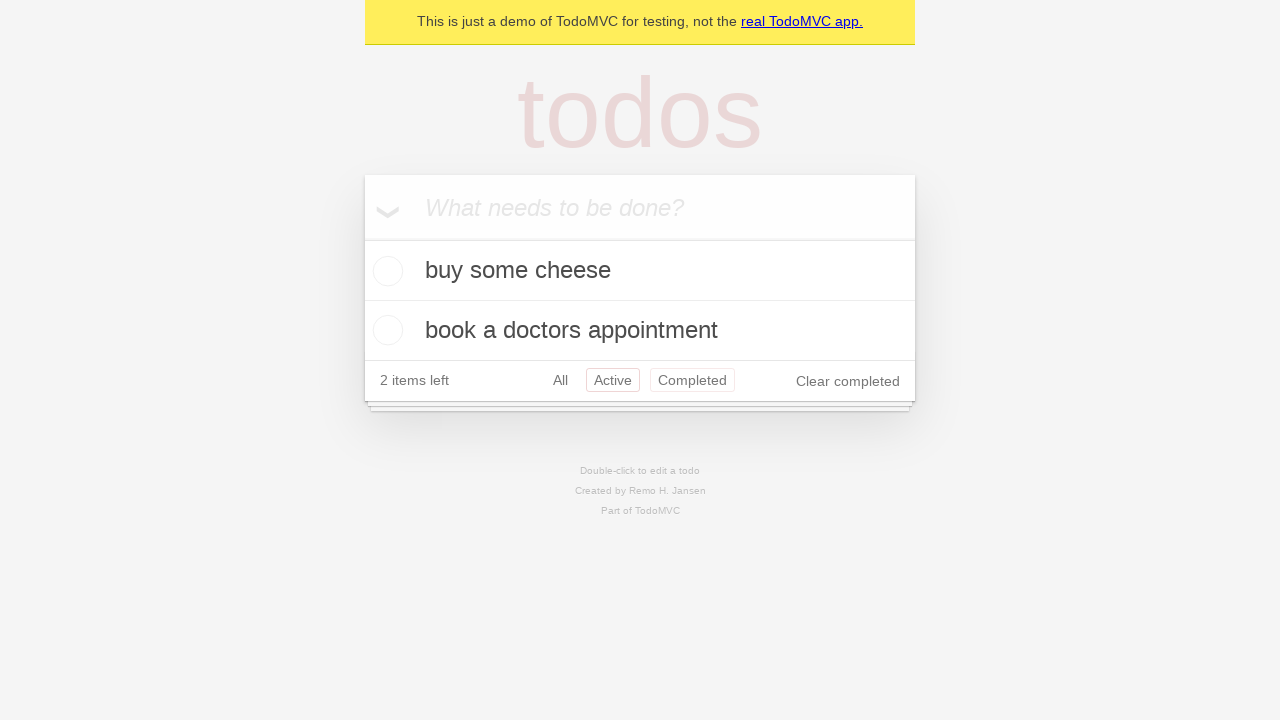

Navigated back to All filter view
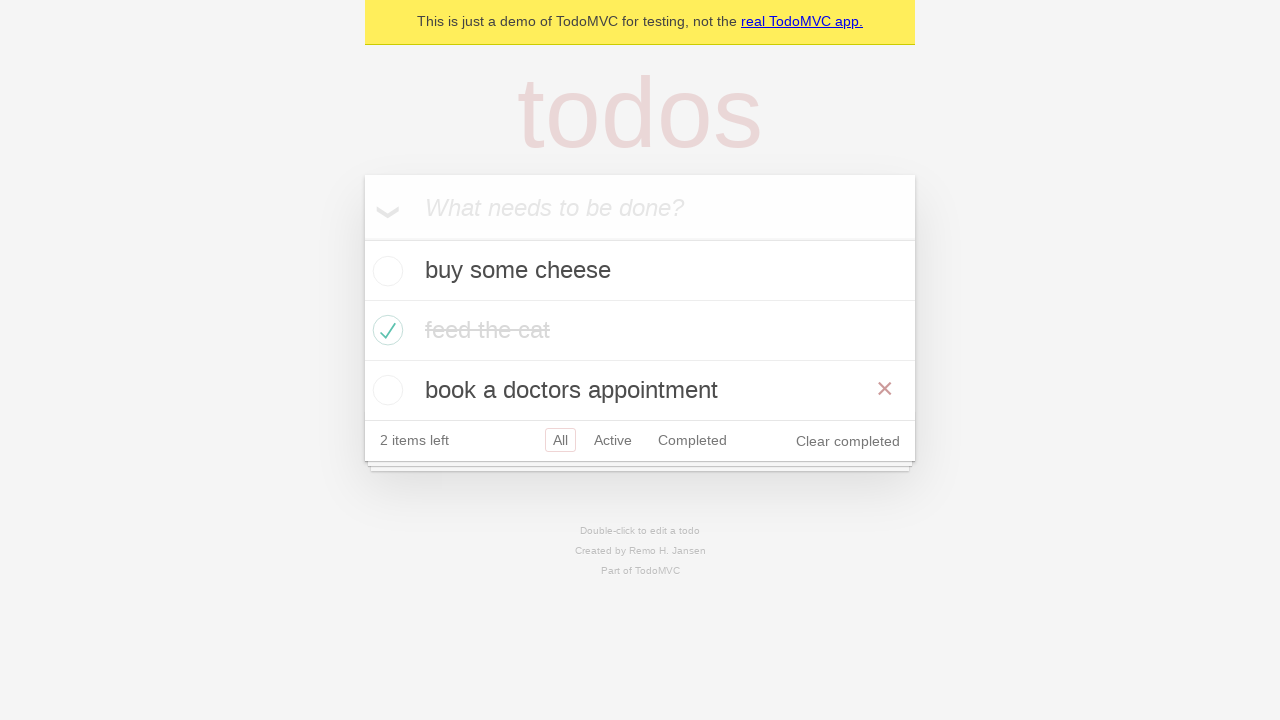

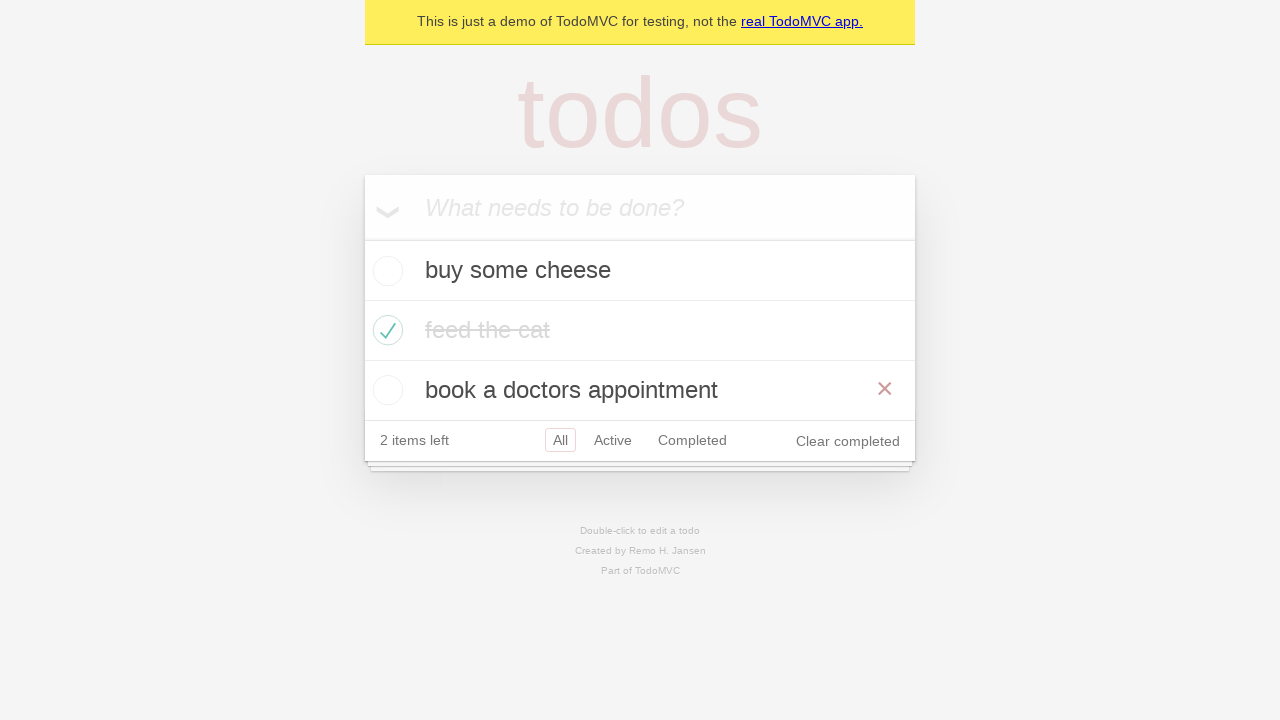